Navigates to Sutter Health COVID-19 vaccine information page

Starting URL: https://www.sutterhealth.org/pamf/for-patients/health-alerts/covid-19-vaccine

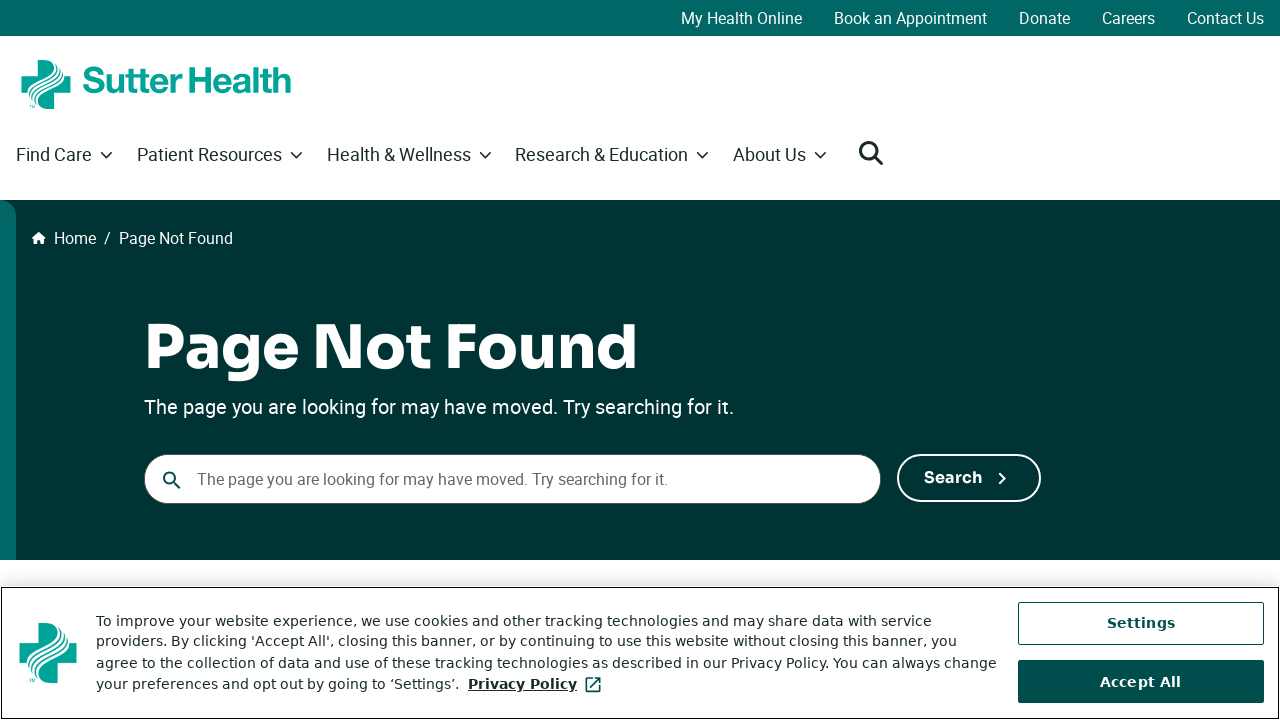

Navigated to Sutter Health COVID-19 vaccine information page and waited for DOM to load
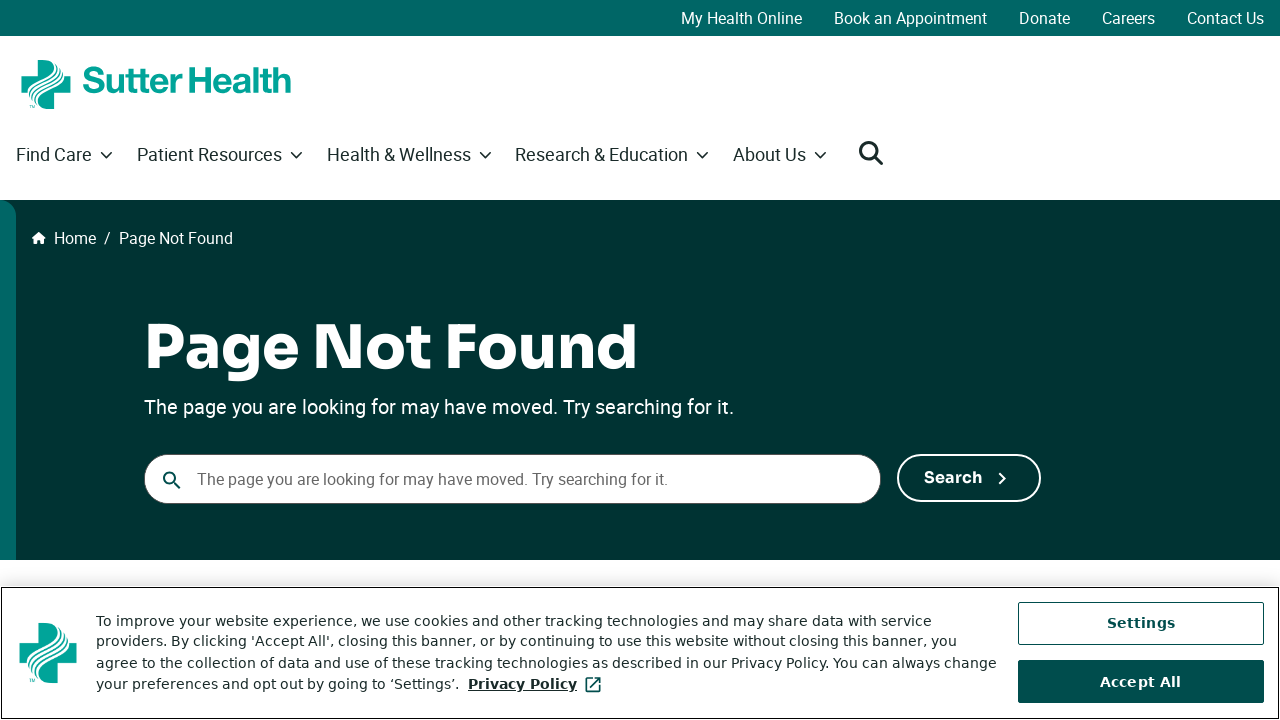

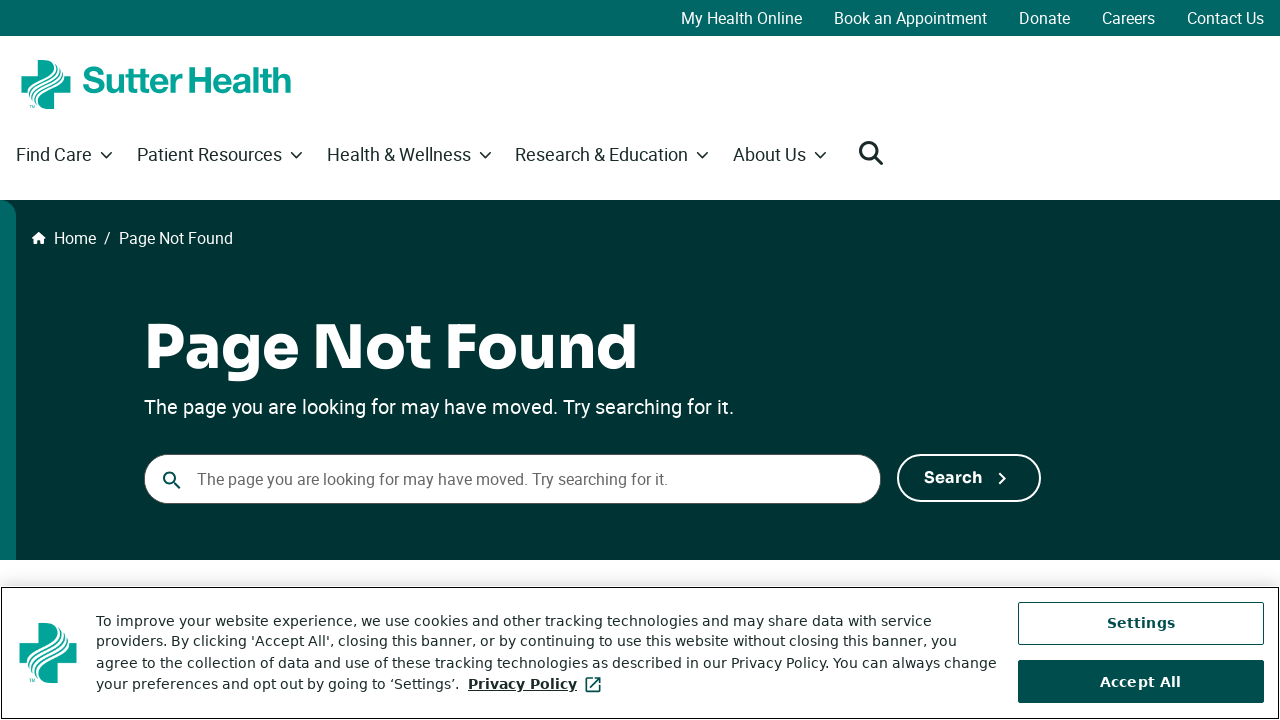